Tests JavaScript alert, confirm, and prompt dialogs by clicking buttons that trigger each type of alert, then accepting, dismissing, or entering text as appropriate

Starting URL: https://www.hyrtutorials.com/p/alertsdemo.html

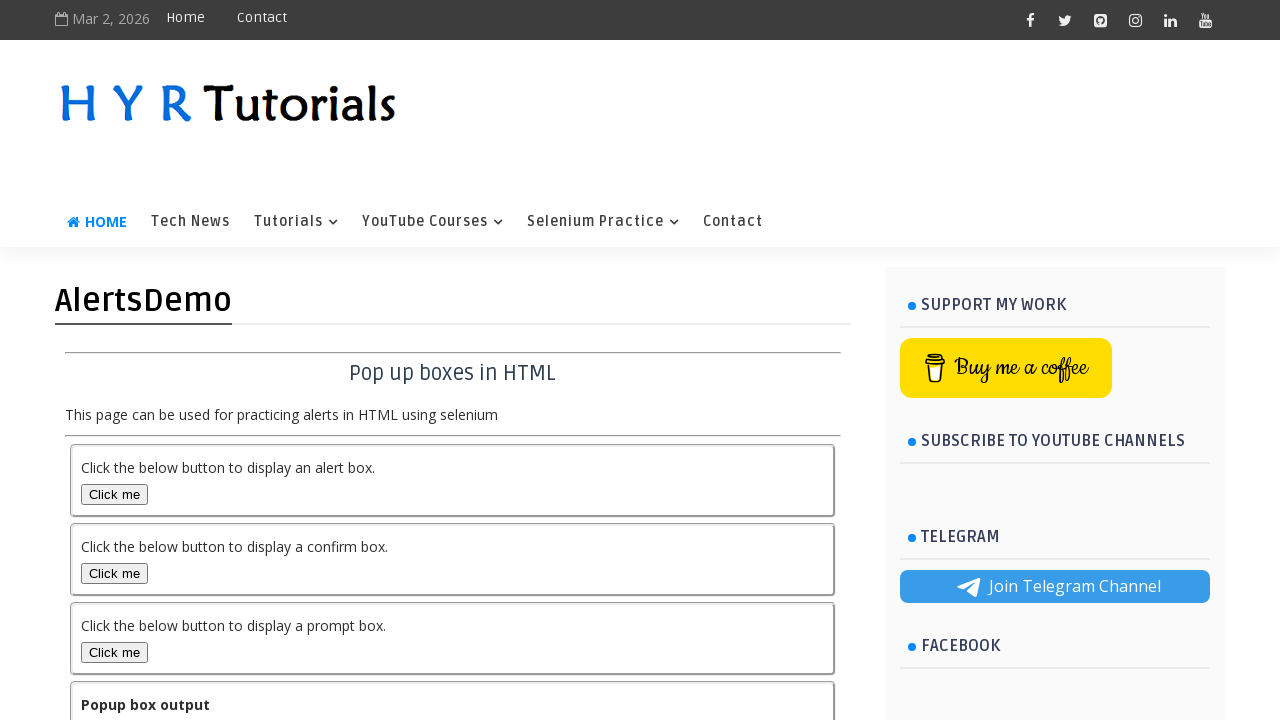

Navigated to alerts demo page
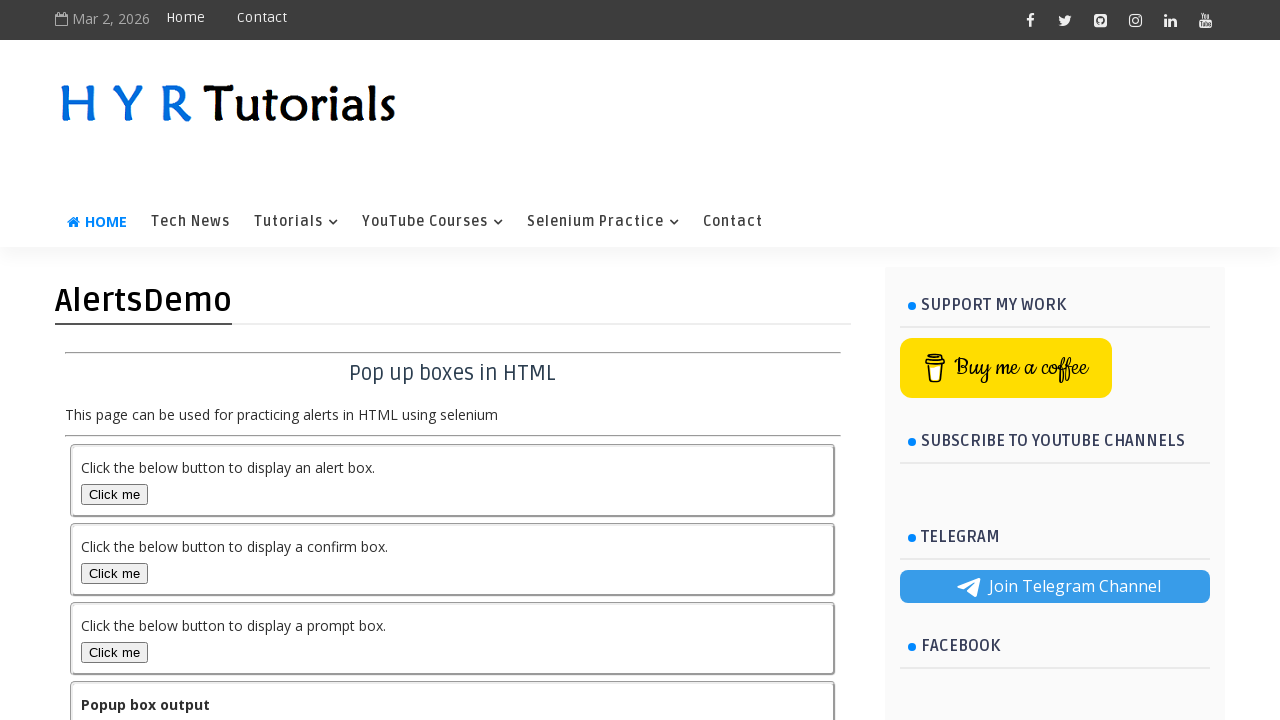

Page title loaded and verified
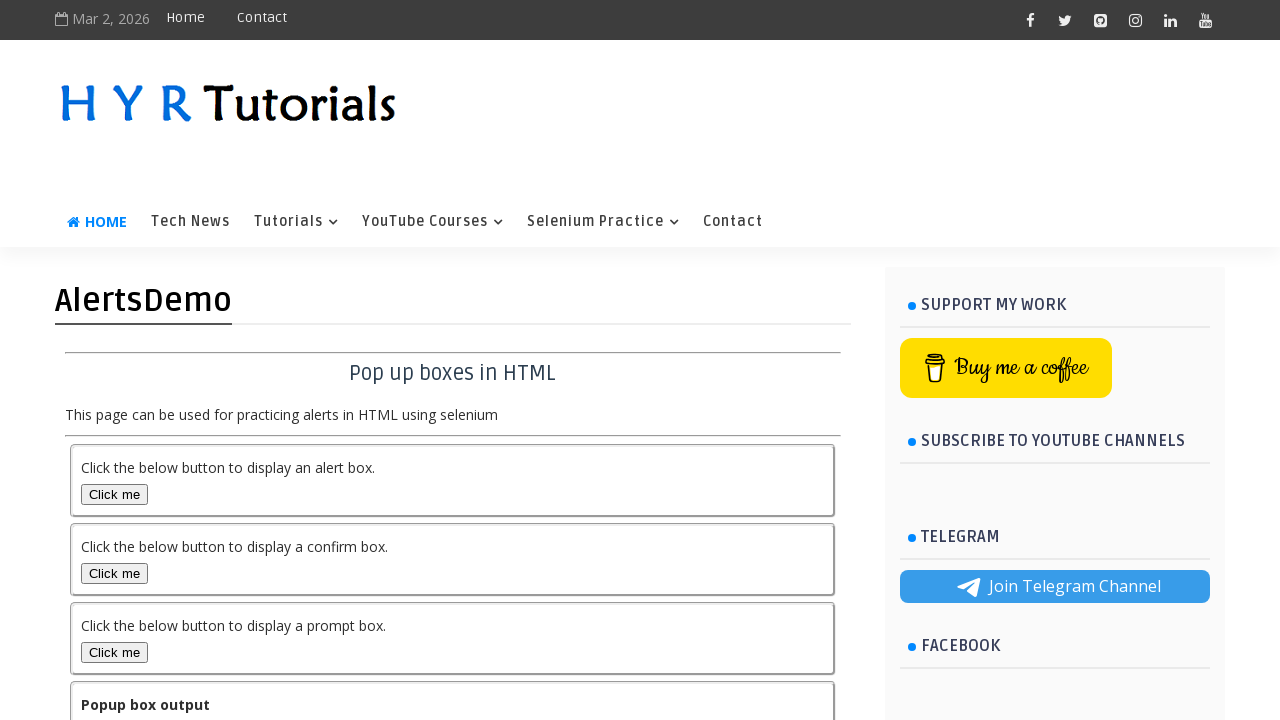

Clicked alert box button at (114, 494) on #alertBox
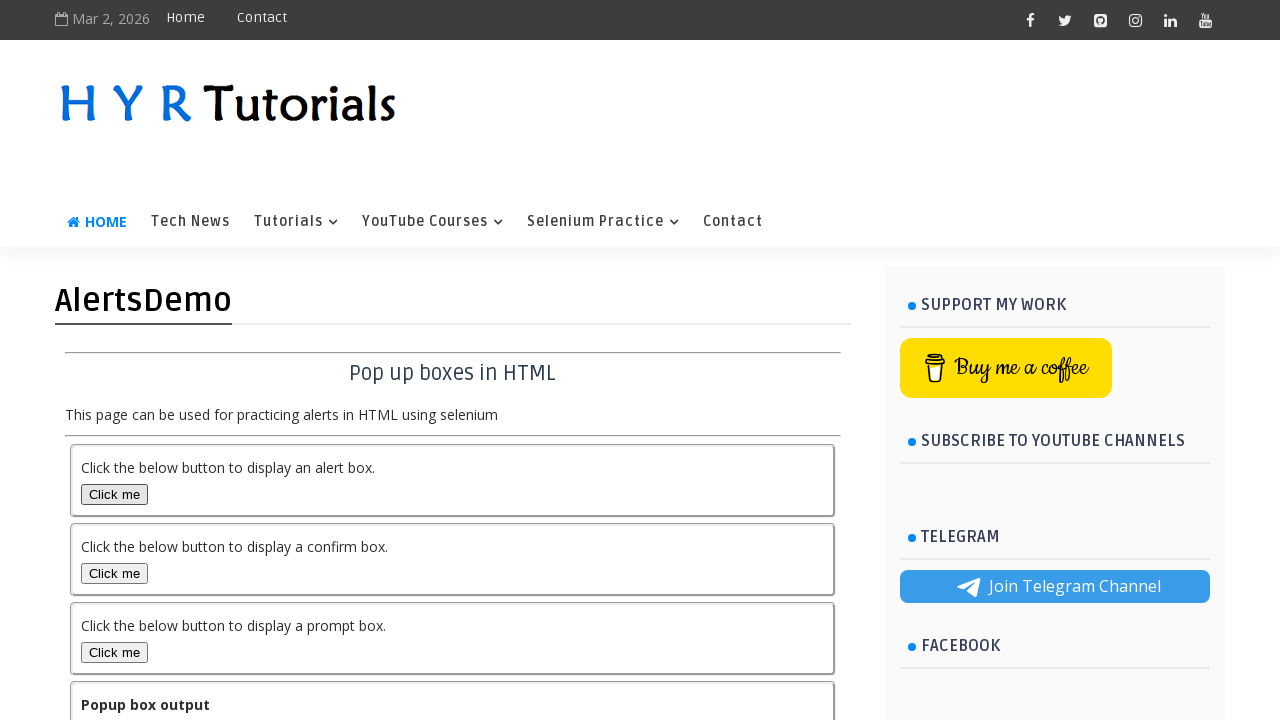

Alert dialog accepted
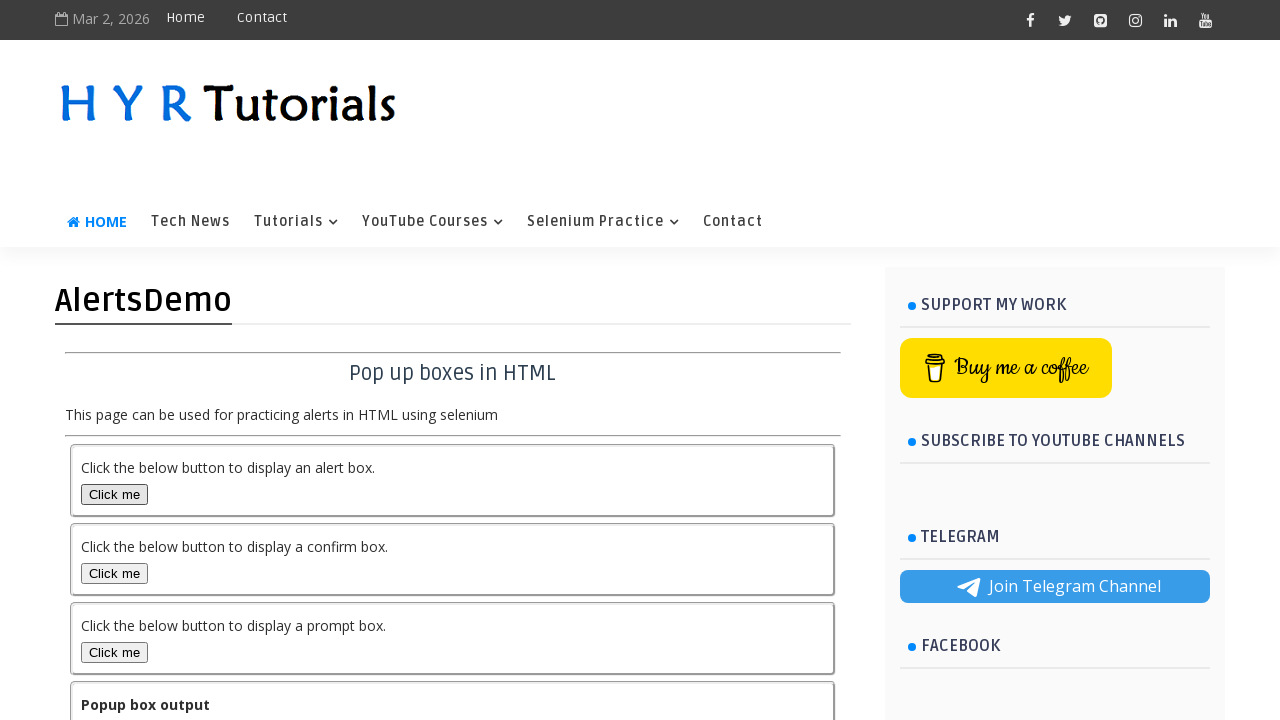

Waited 1 second for page to process
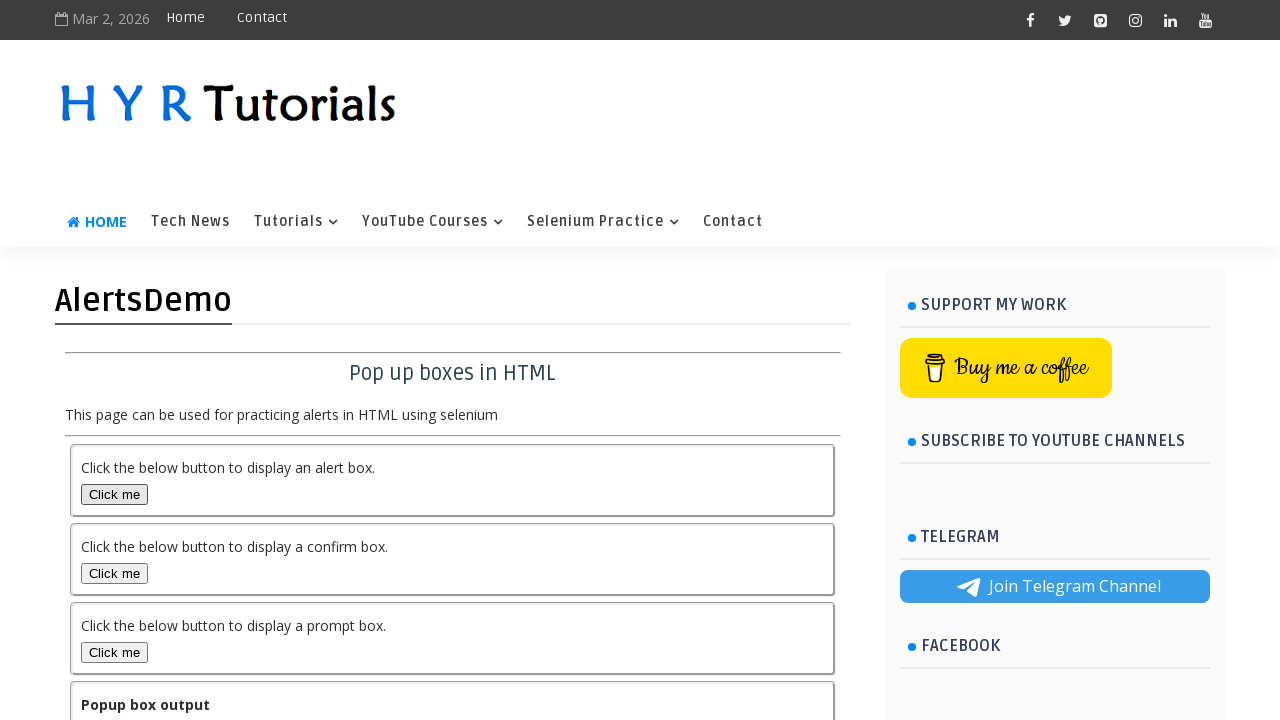

Registered confirm dialog handler
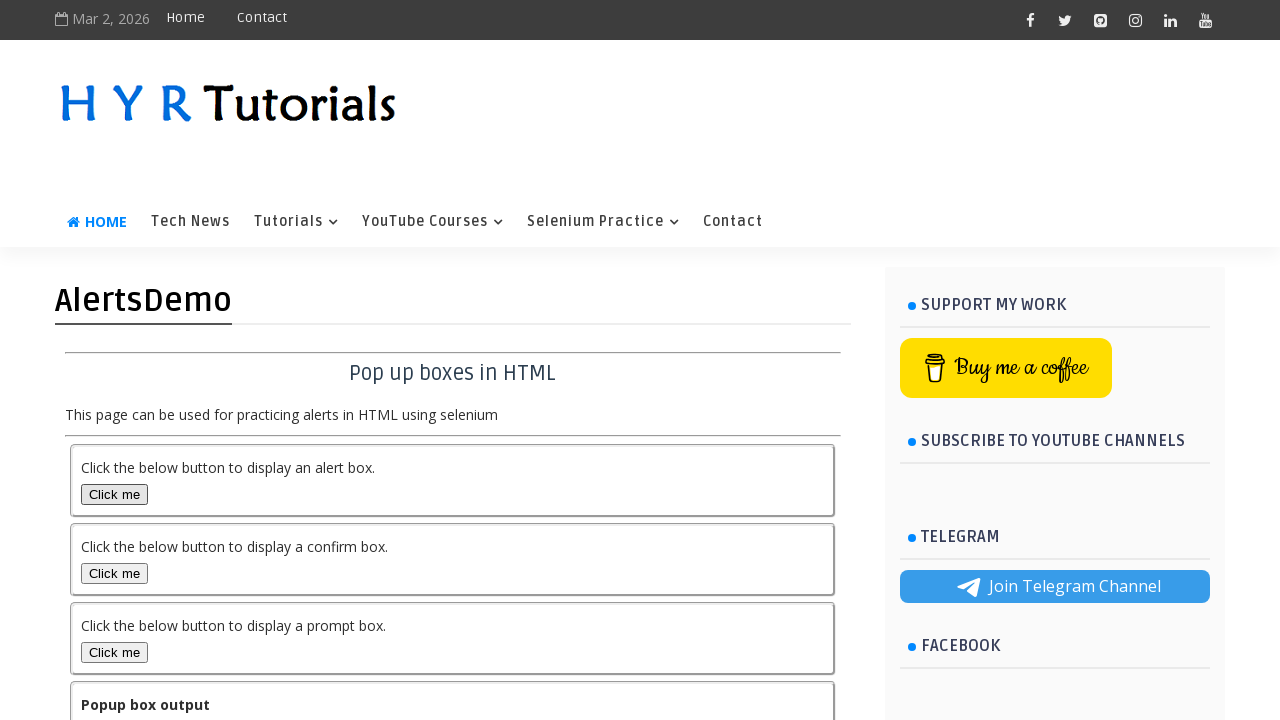

Clicked confirm box button at (114, 573) on #confirmBox
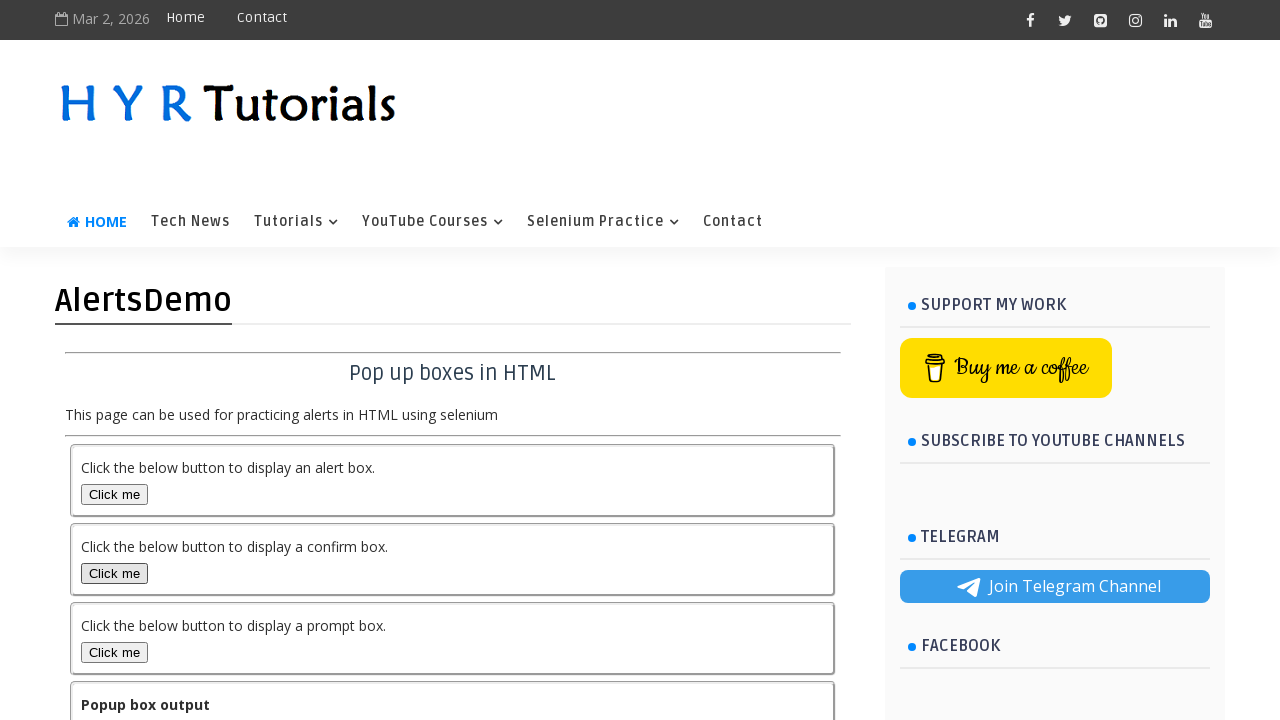

Confirm dialog dismissed and waited 1 second
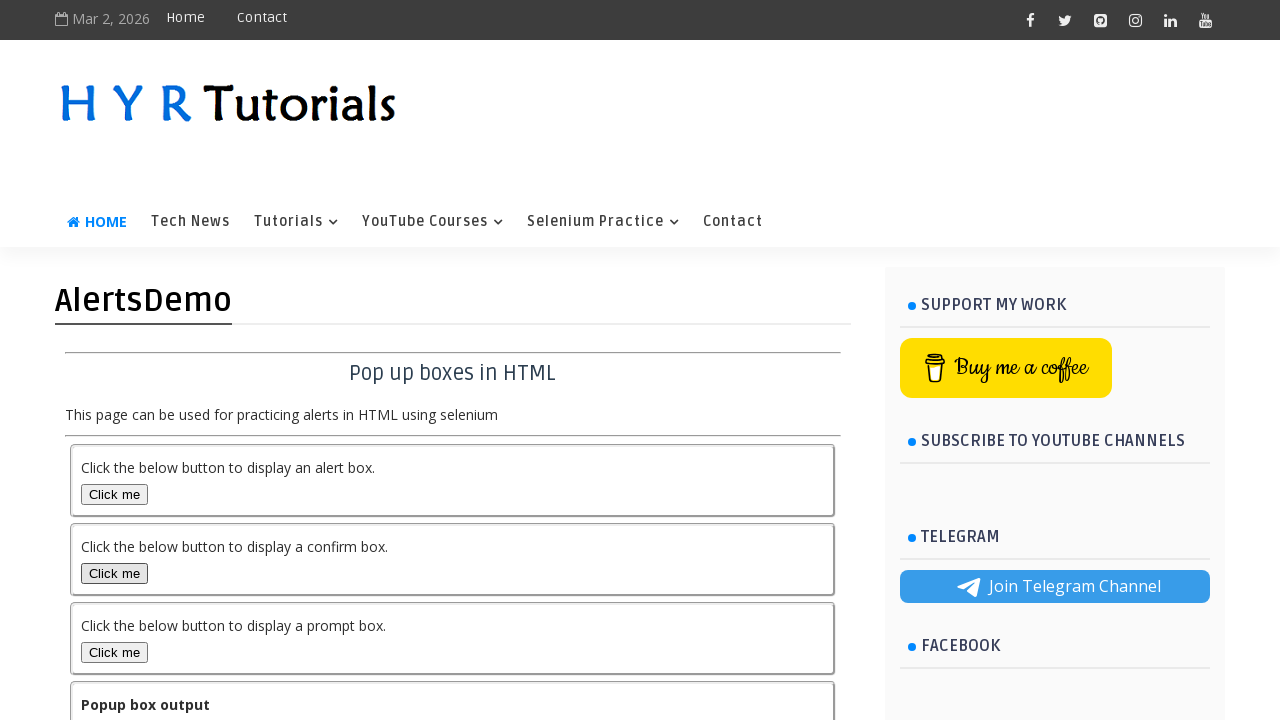

Registered prompt dialog handler
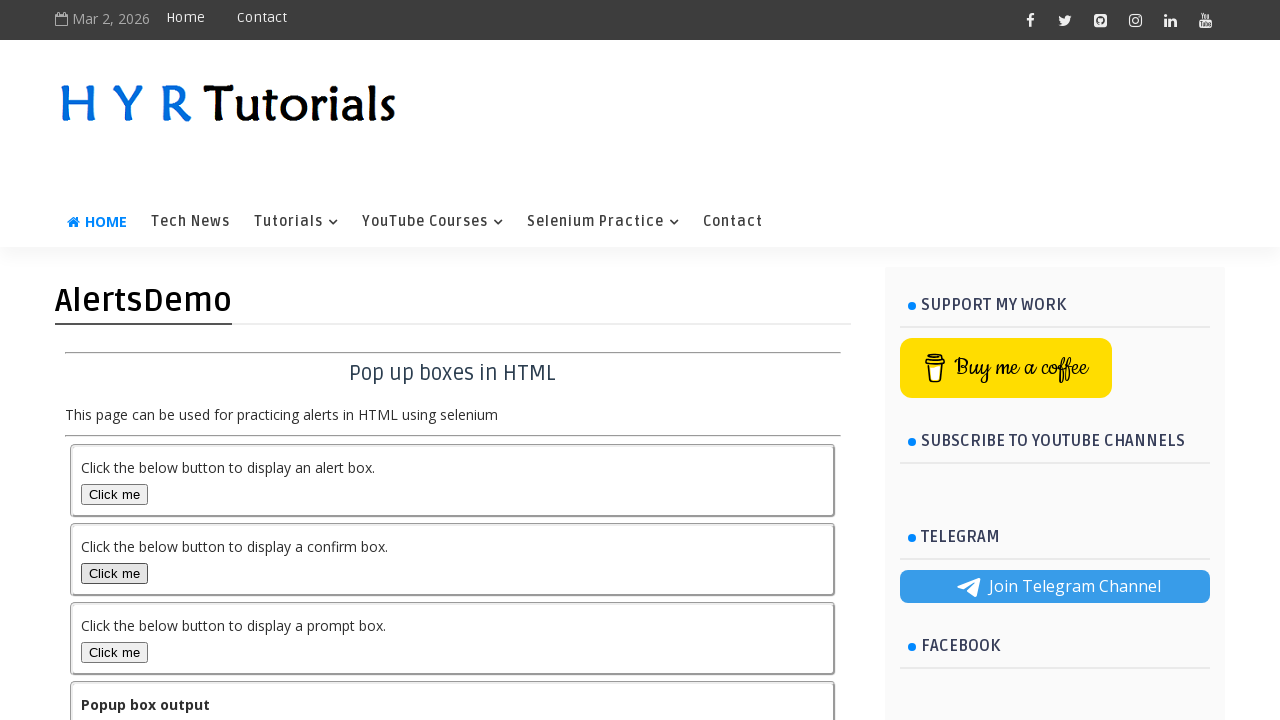

Clicked prompt box button at (114, 652) on #promptBox
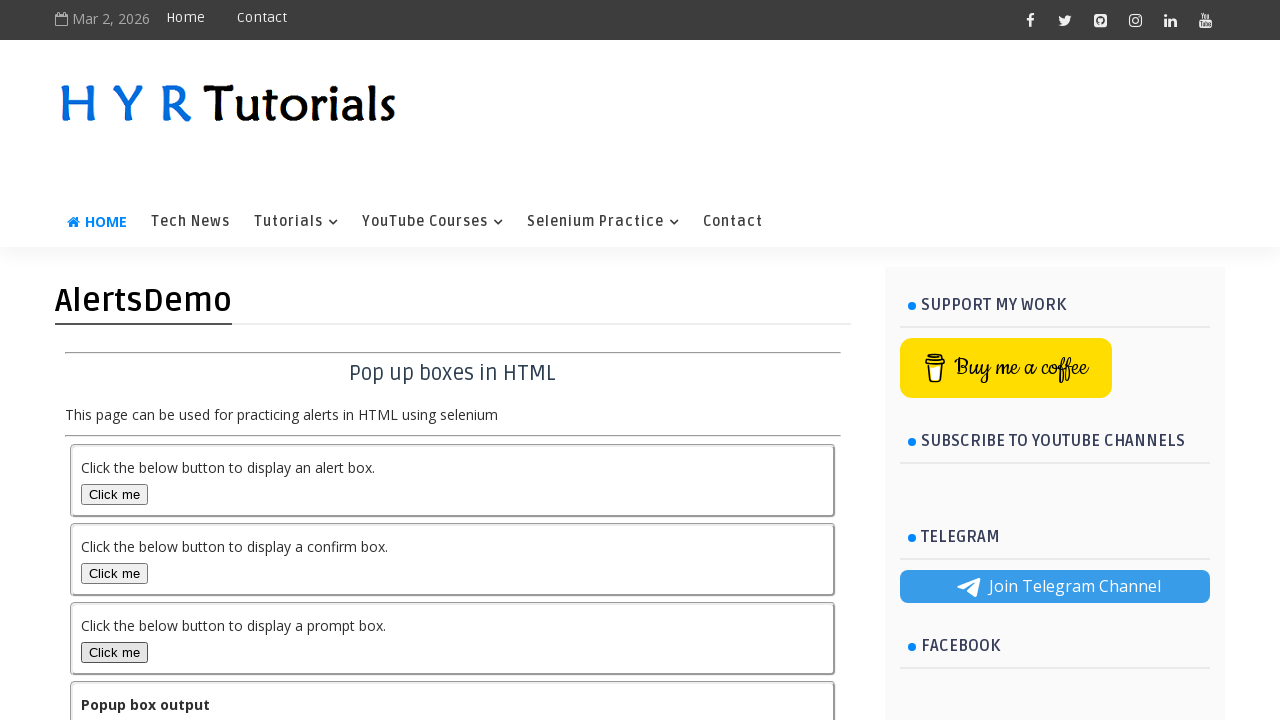

Prompt dialog accepted with text 'John Doe, software tester at TechCorp'
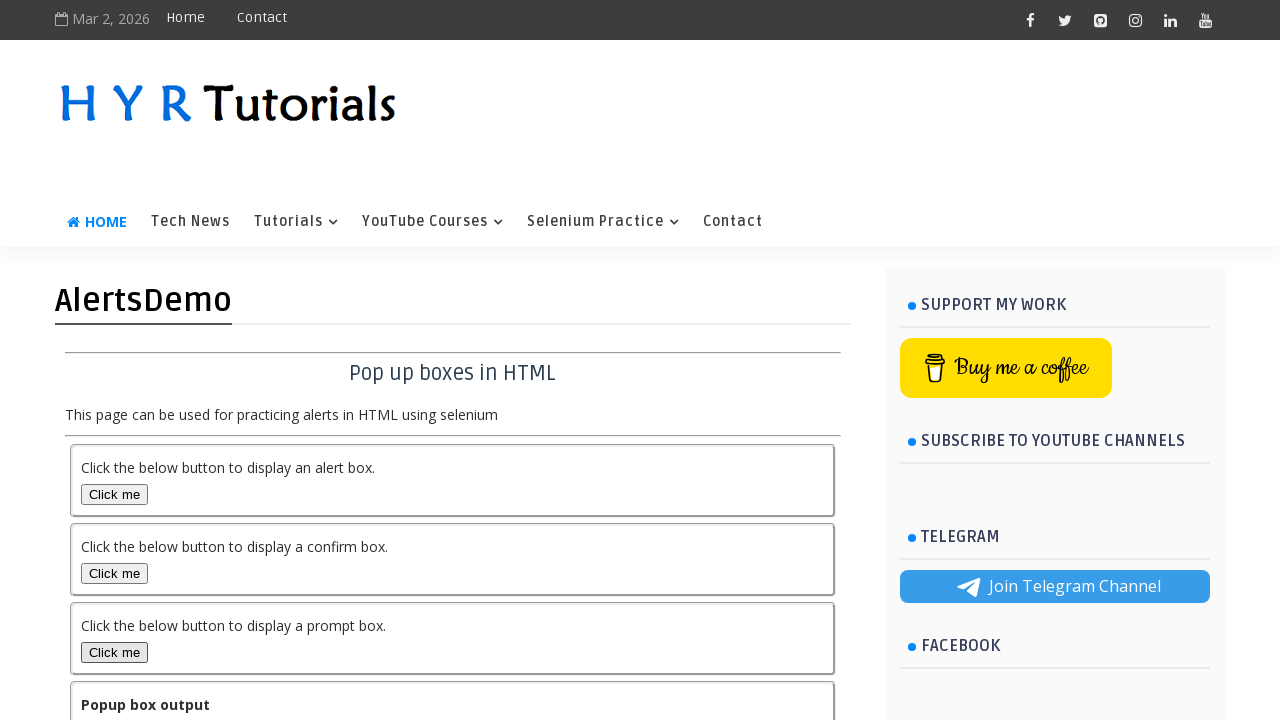

Output element loaded and displayed
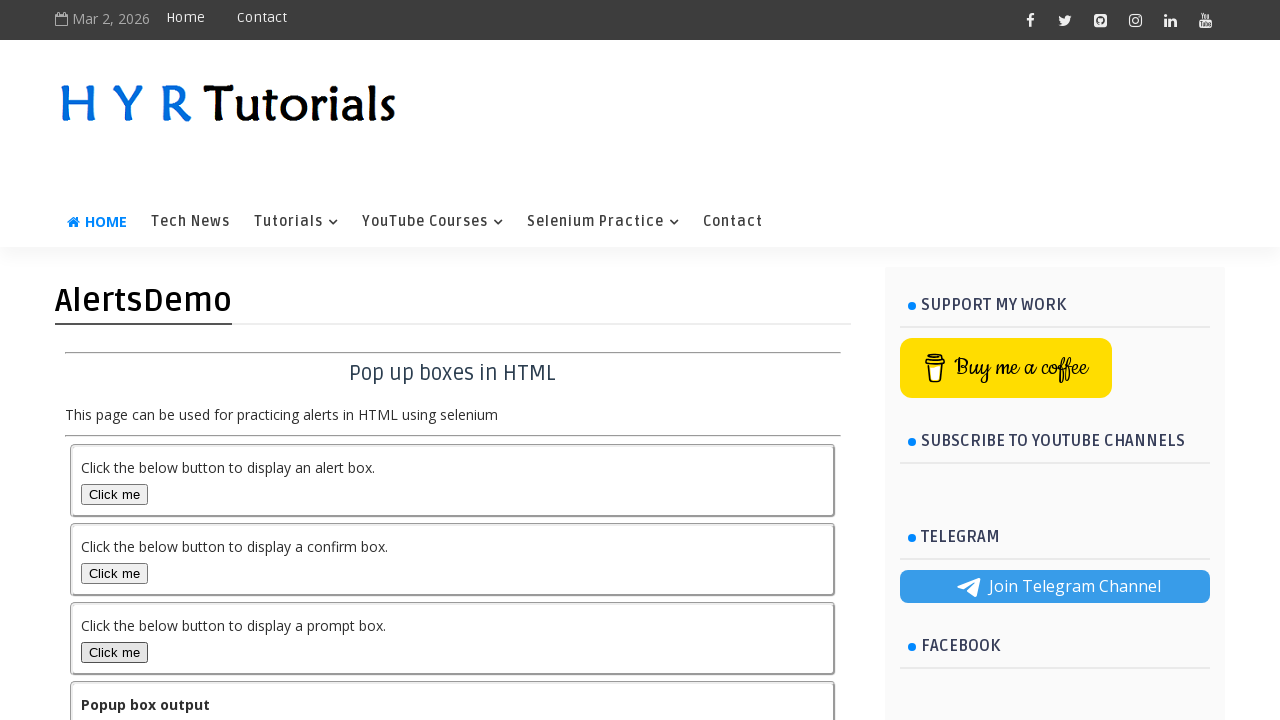

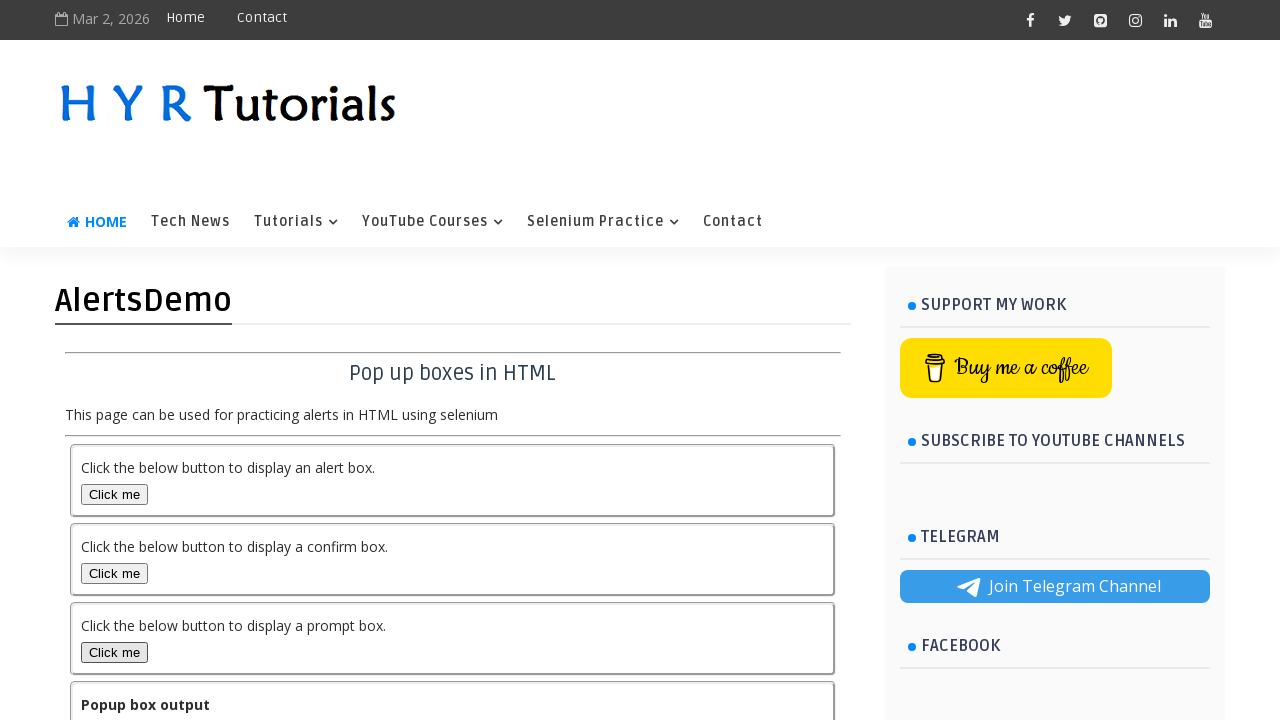